Tests dropdown and passenger selection functionality on a flight booking practice page by selecting senior citizen discount, opening passenger info dropdown, incrementing adult count 4 times, and closing the dropdown.

Starting URL: https://rahulshettyacademy.com/dropdownsPractise/

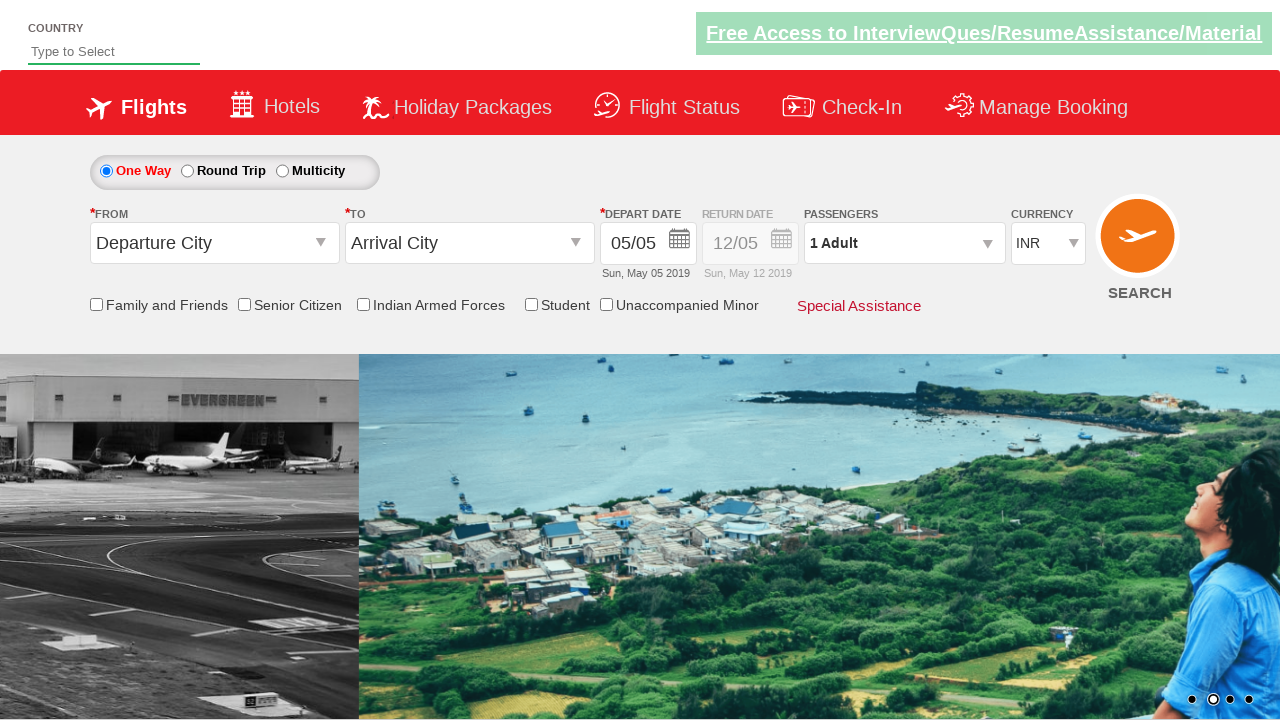

Clicked on Senior Citizen Discount checkbox at (244, 304) on input[id*='SeniorCitizenDiscount']
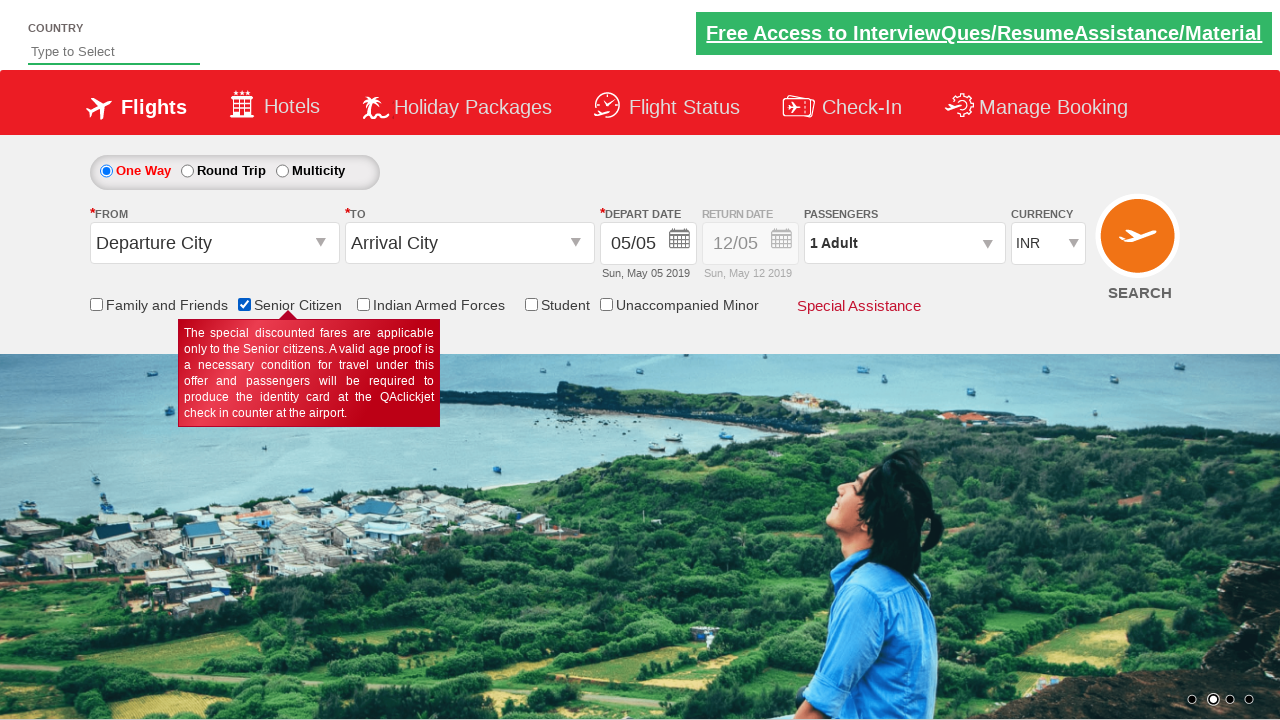

Clicked to open passenger info dropdown at (904, 243) on #divpaxinfo
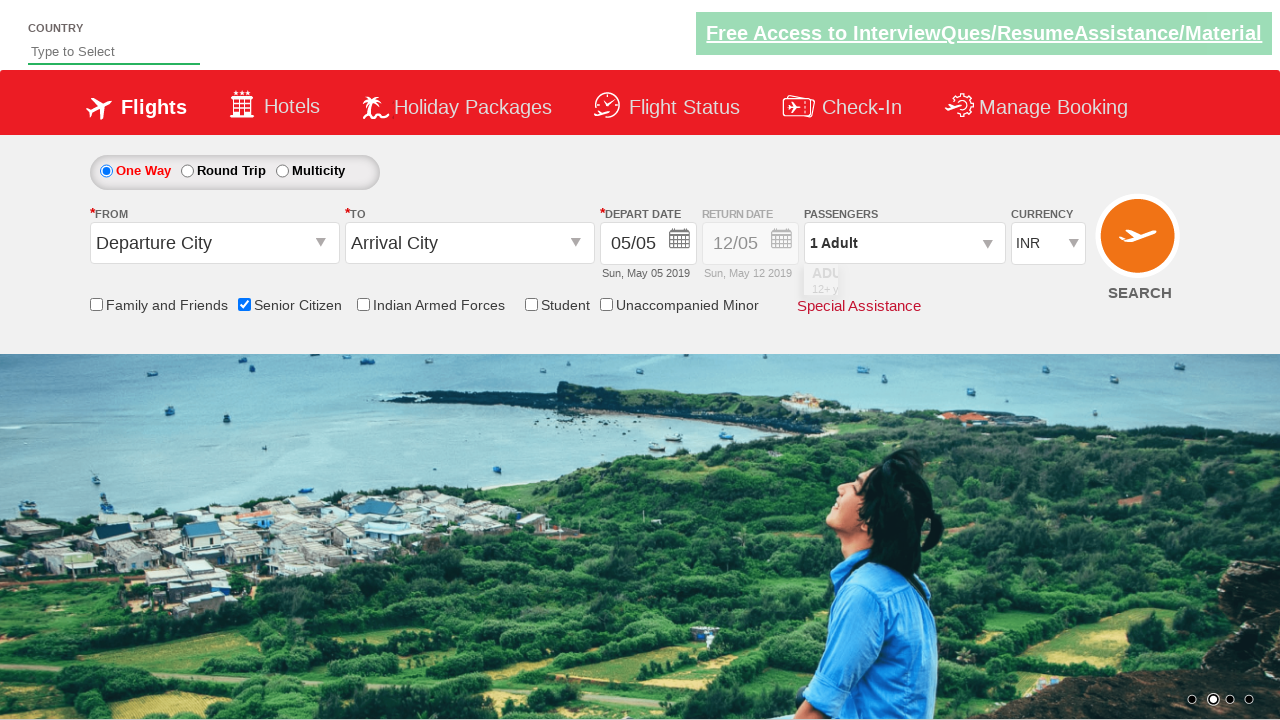

Waited 2 seconds for dropdown to be visible
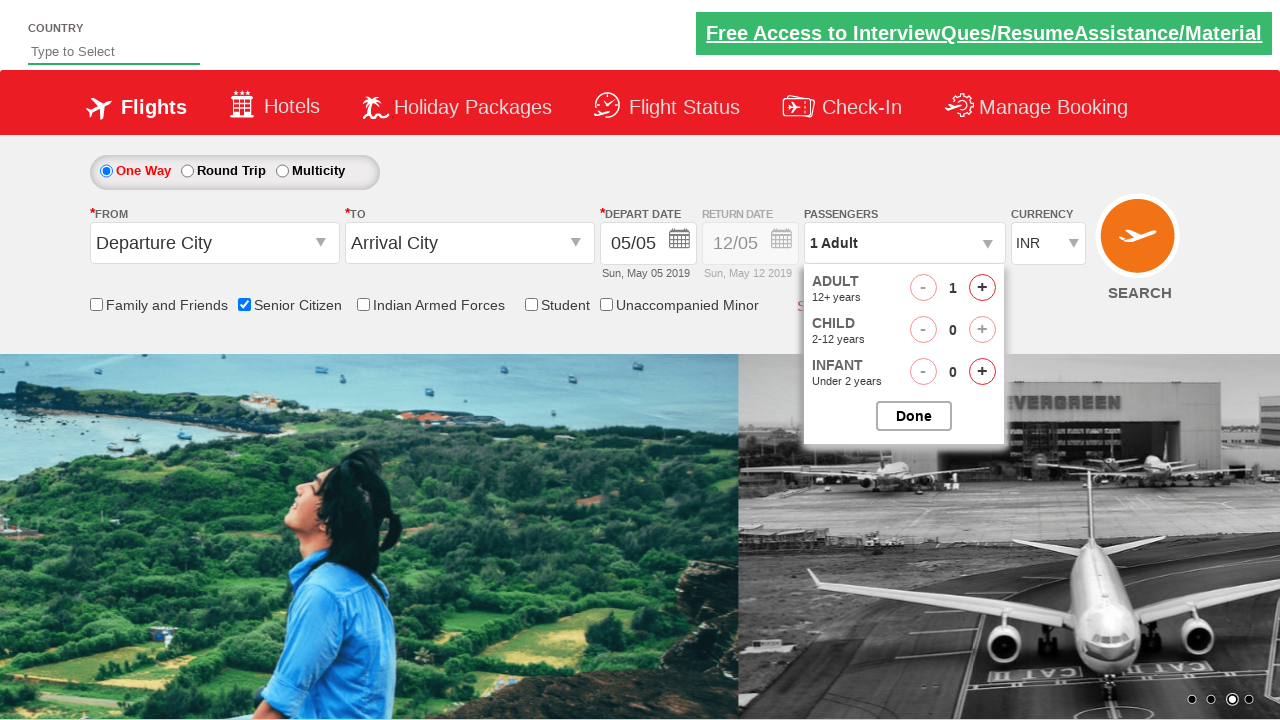

Incremented adult count (iteration 1 of 4) at (982, 288) on #hrefIncAdt
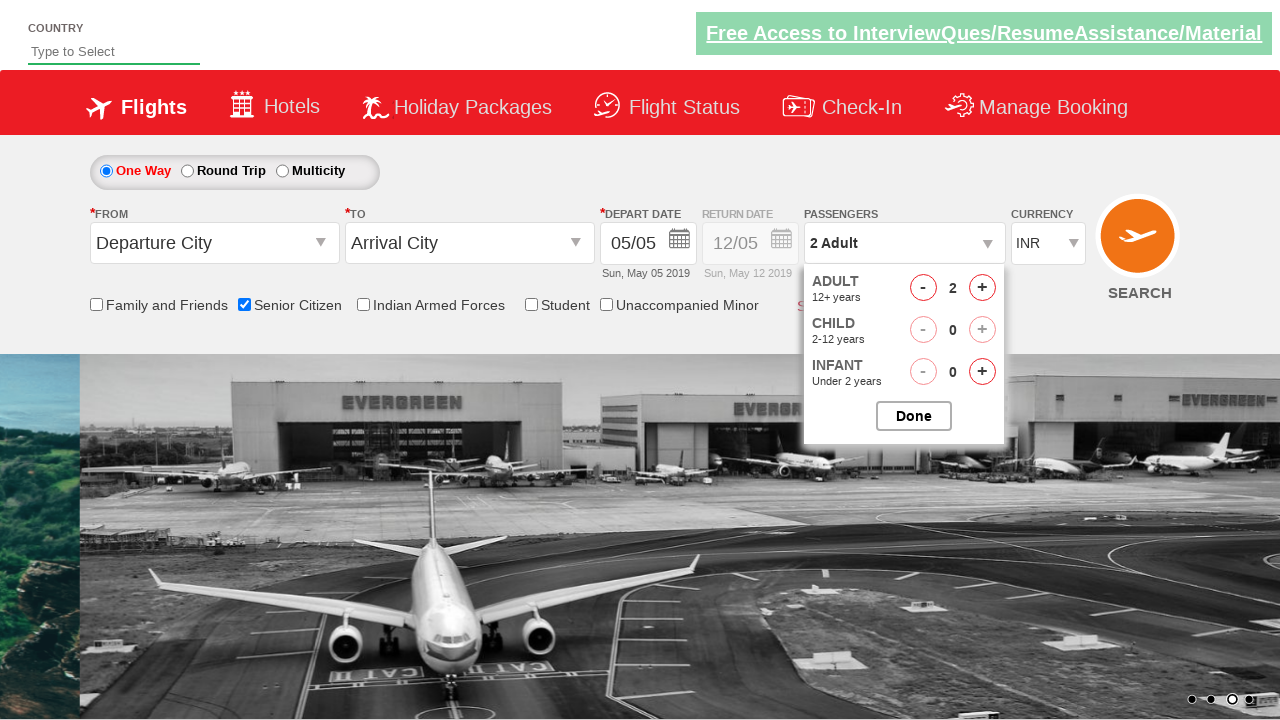

Incremented adult count (iteration 2 of 4) at (982, 288) on #hrefIncAdt
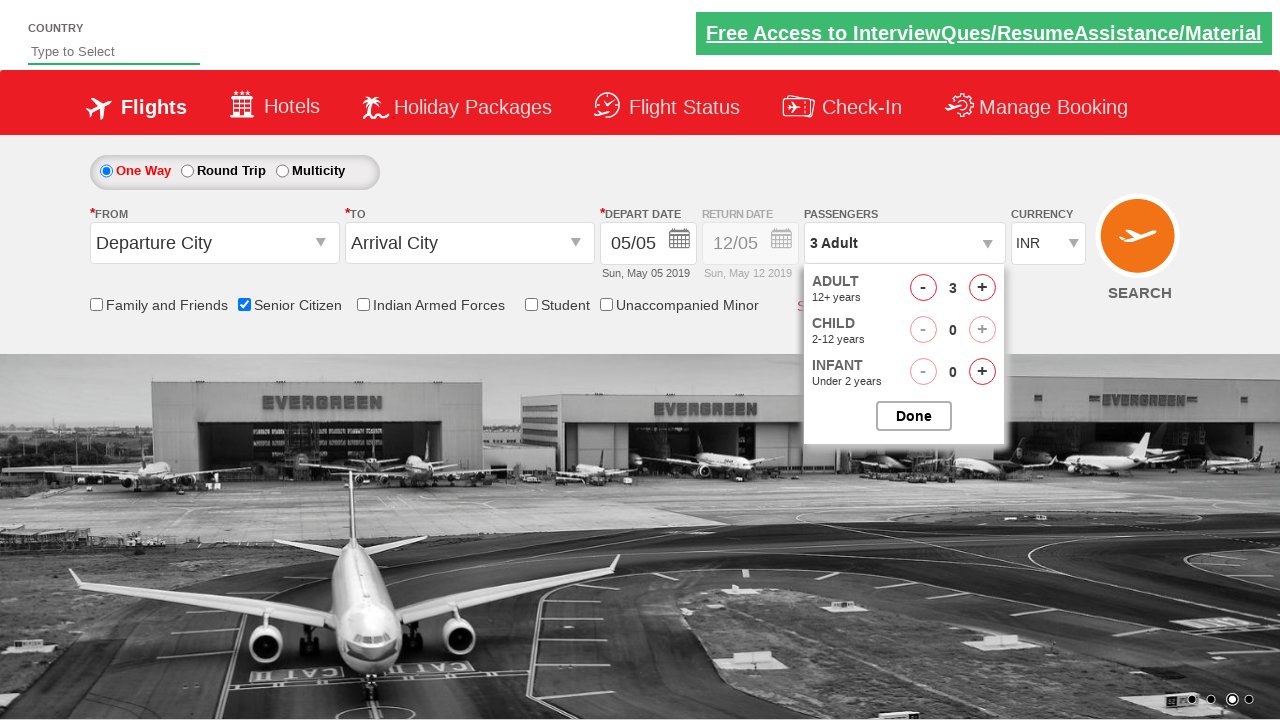

Incremented adult count (iteration 3 of 4) at (982, 288) on #hrefIncAdt
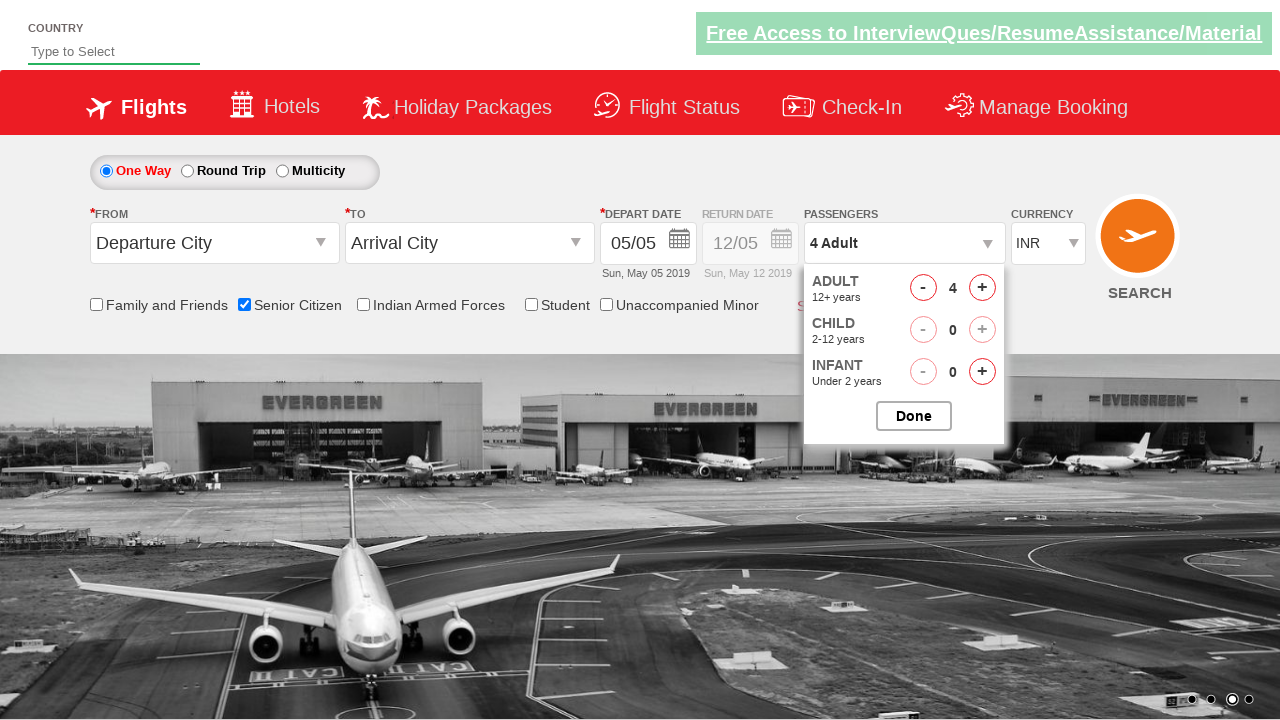

Incremented adult count (iteration 4 of 4) at (982, 288) on #hrefIncAdt
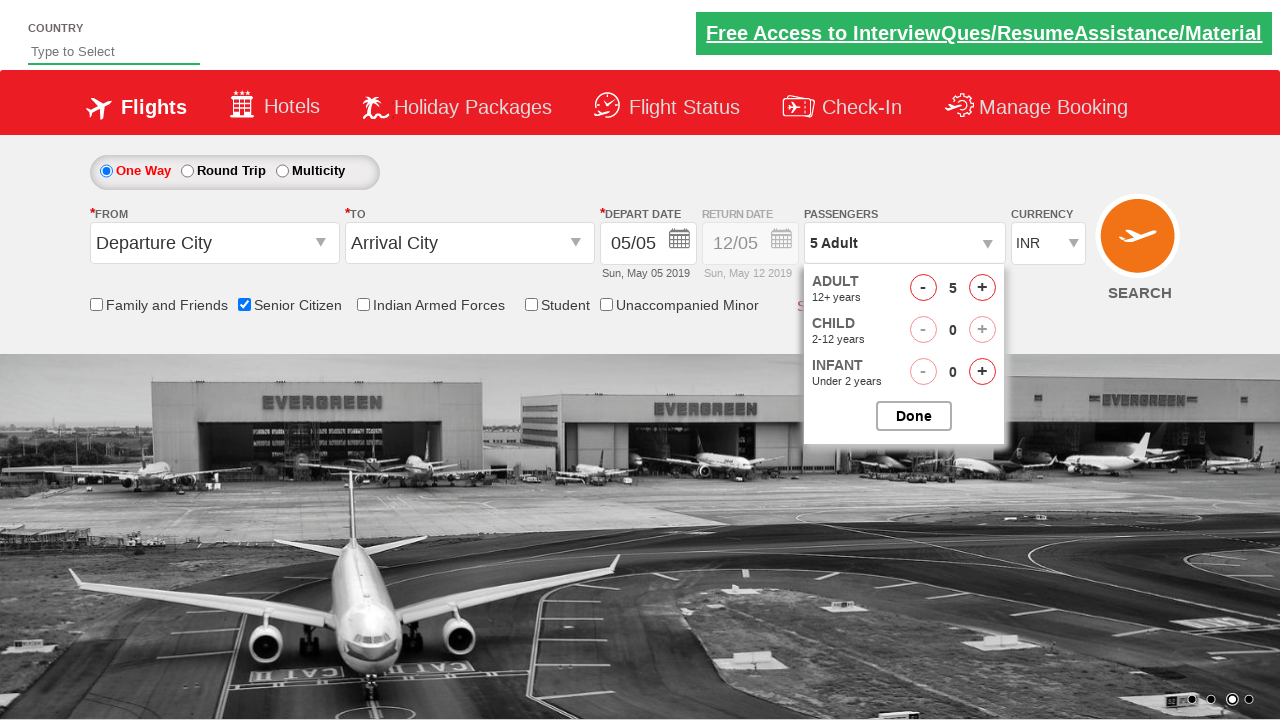

Closed the passenger options dropdown at (914, 416) on #btnclosepaxoption
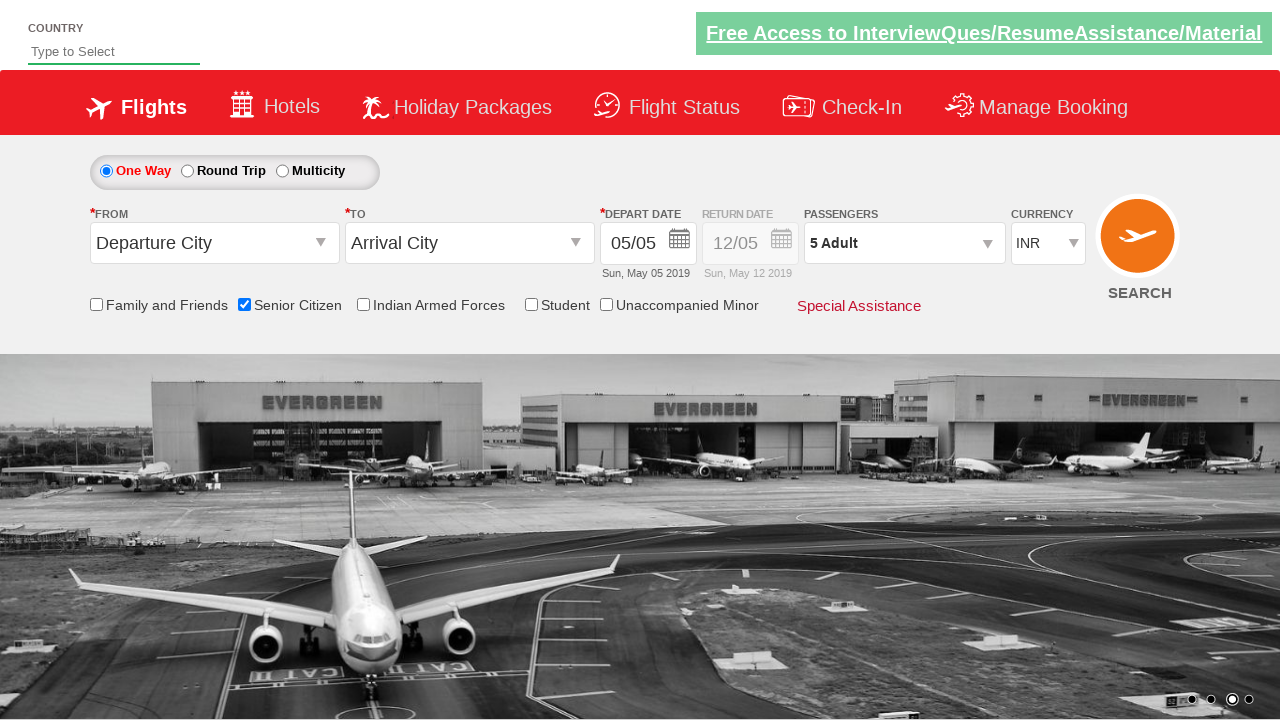

Verified passenger info element is displayed
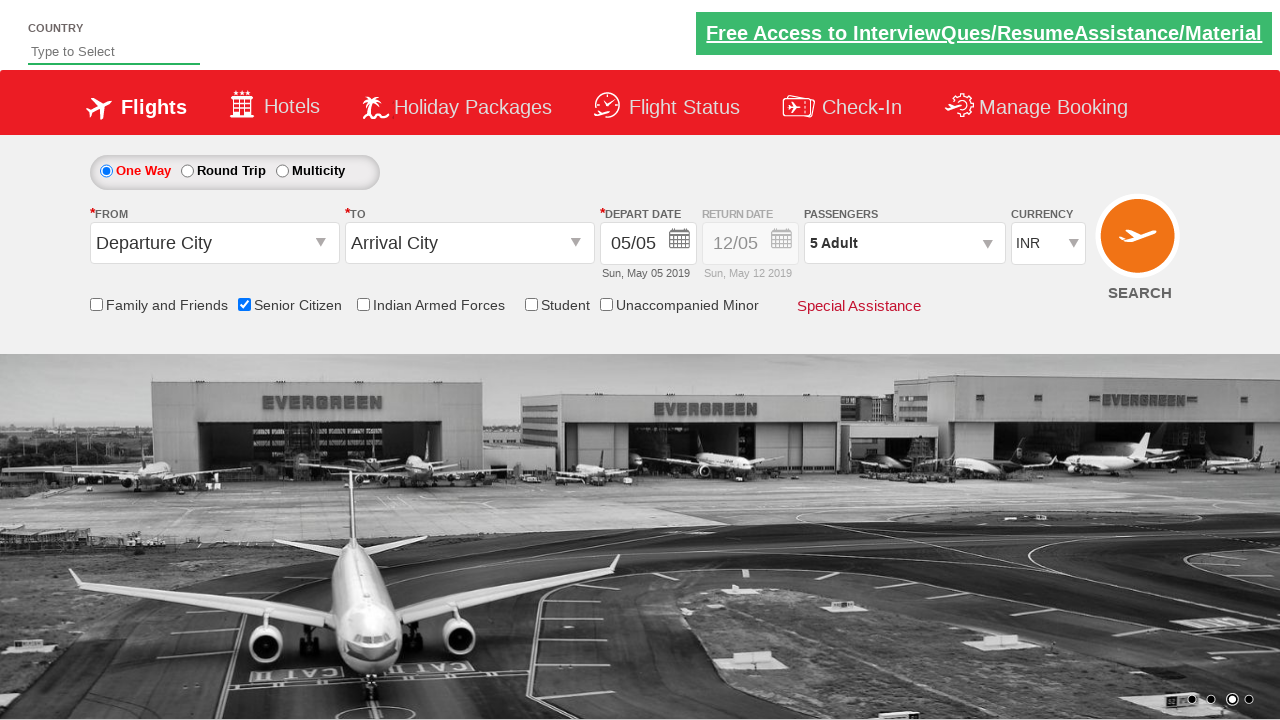

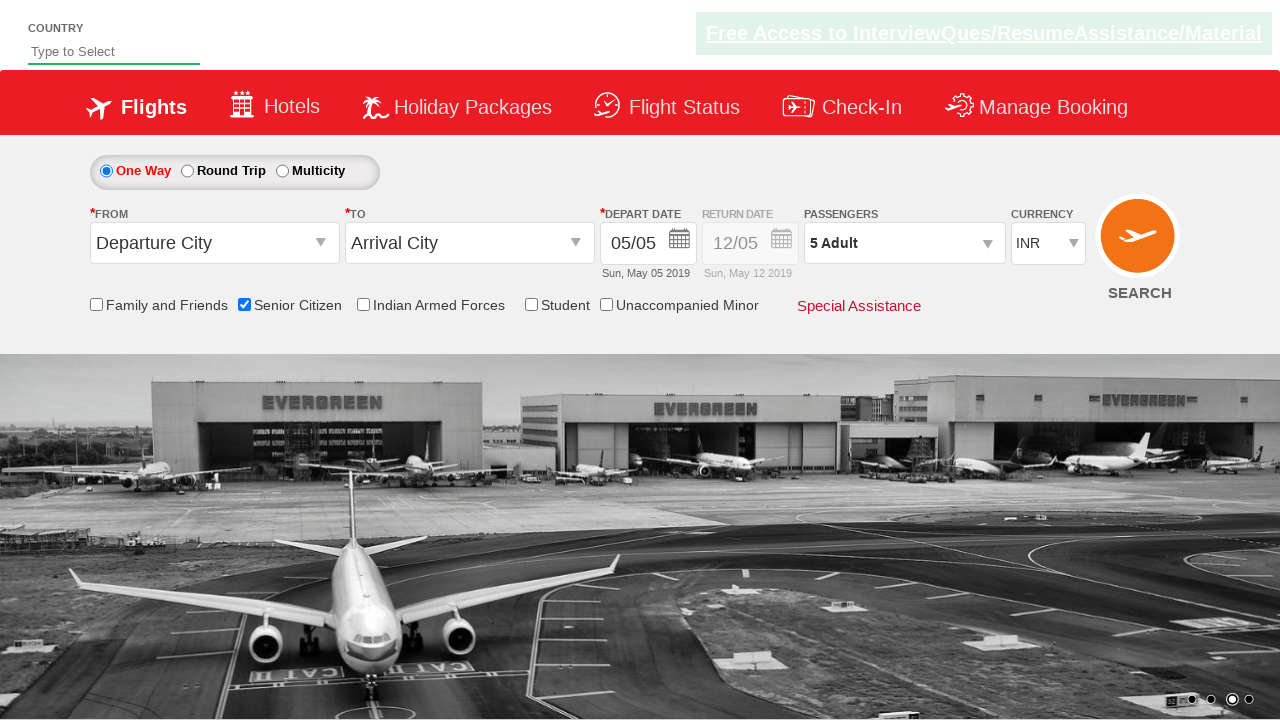